Tests slider functionality by dragging the slider handle to change its value

Starting URL: https://demoqa.com/slider/

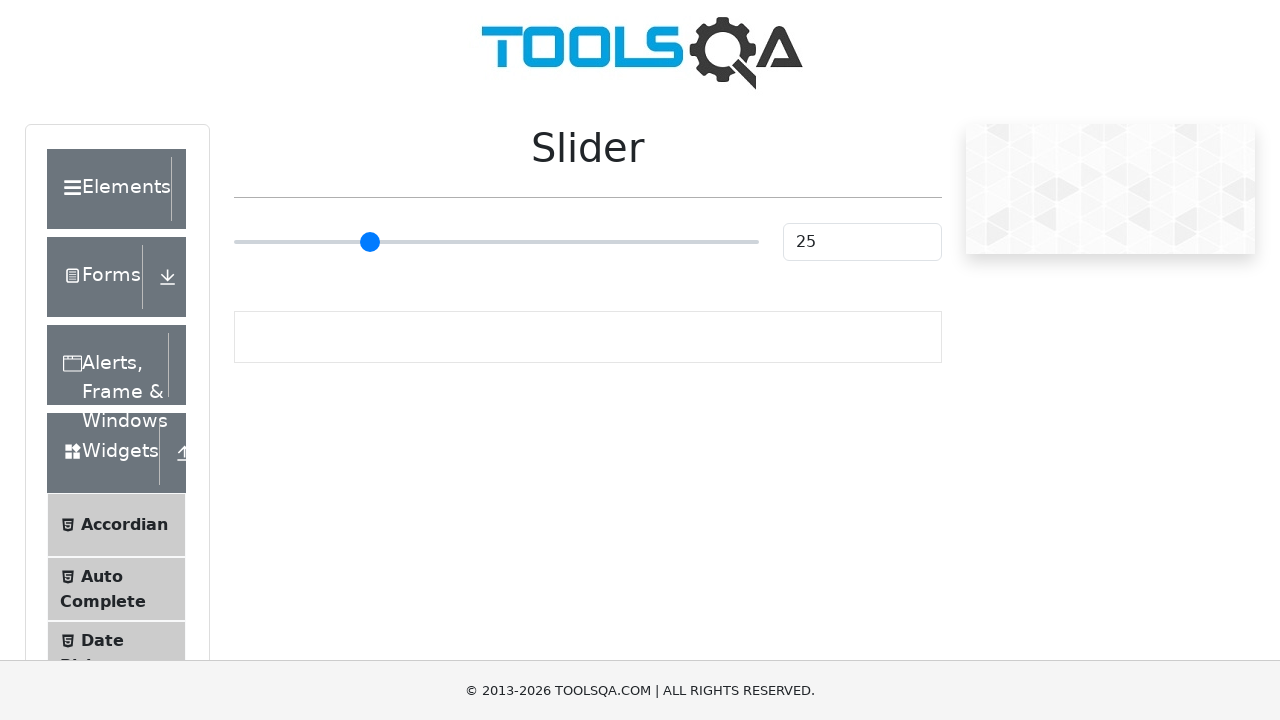

Located the slider element
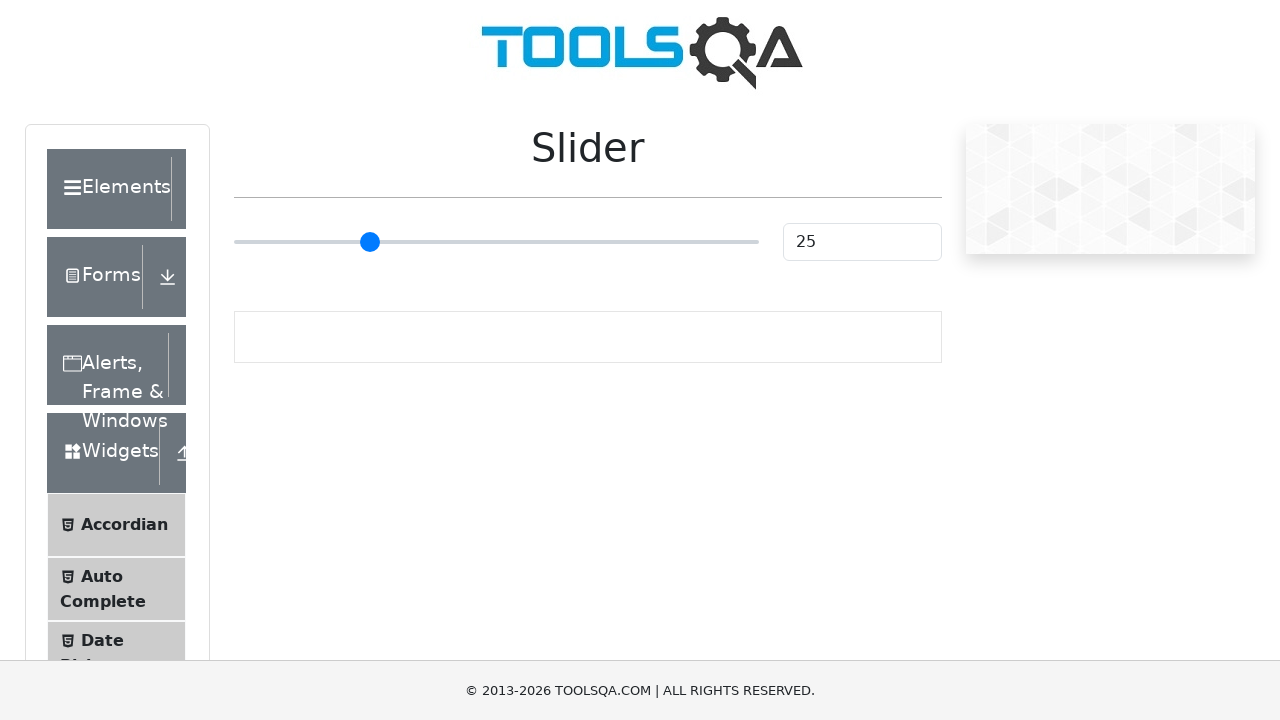

Retrieved slider bounding box coordinates
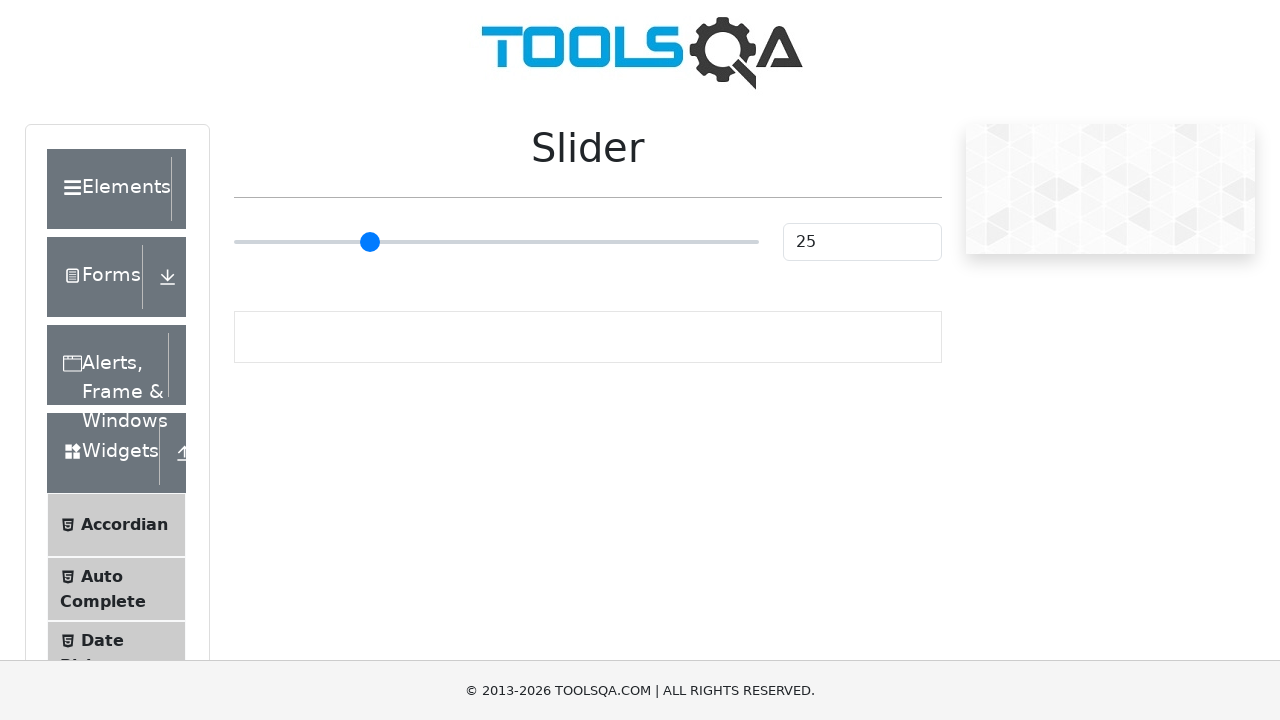

Moved mouse to center of slider handle at (496, 242)
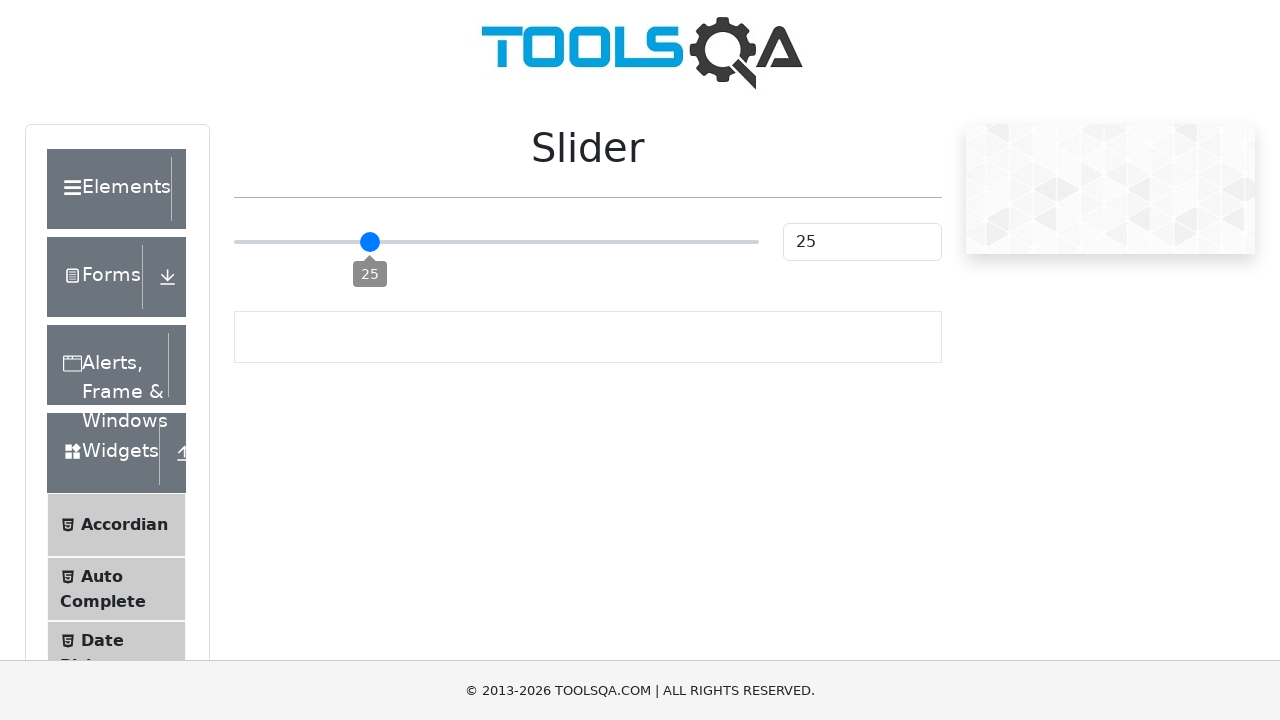

Pressed mouse button down on slider handle at (496, 242)
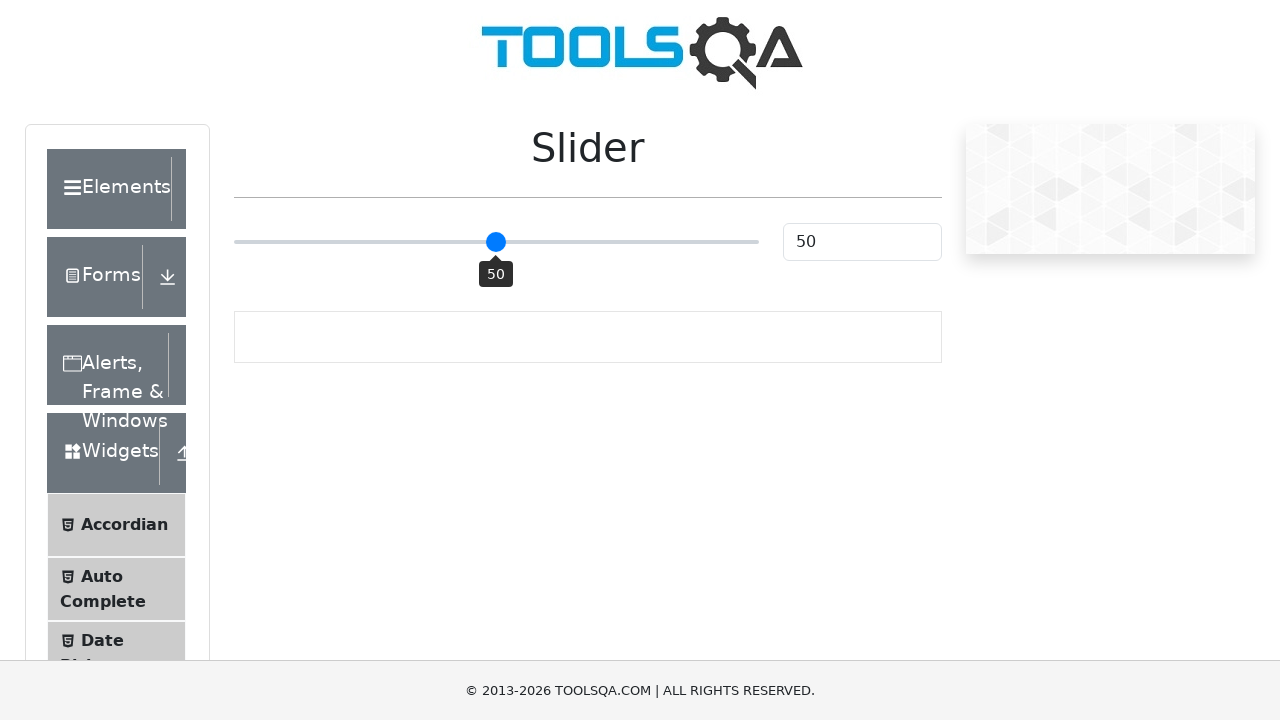

Dragged slider handle 120 pixels to the right at (616, 242)
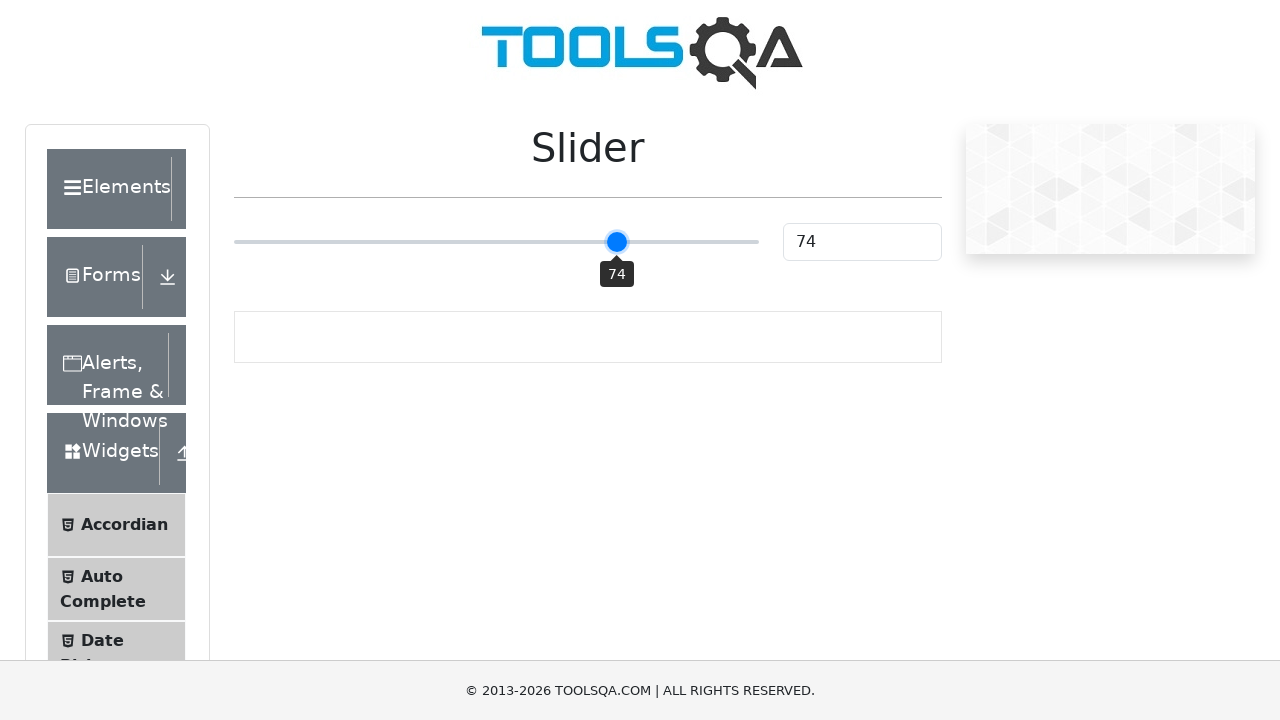

Released mouse button to complete slider drag at (616, 242)
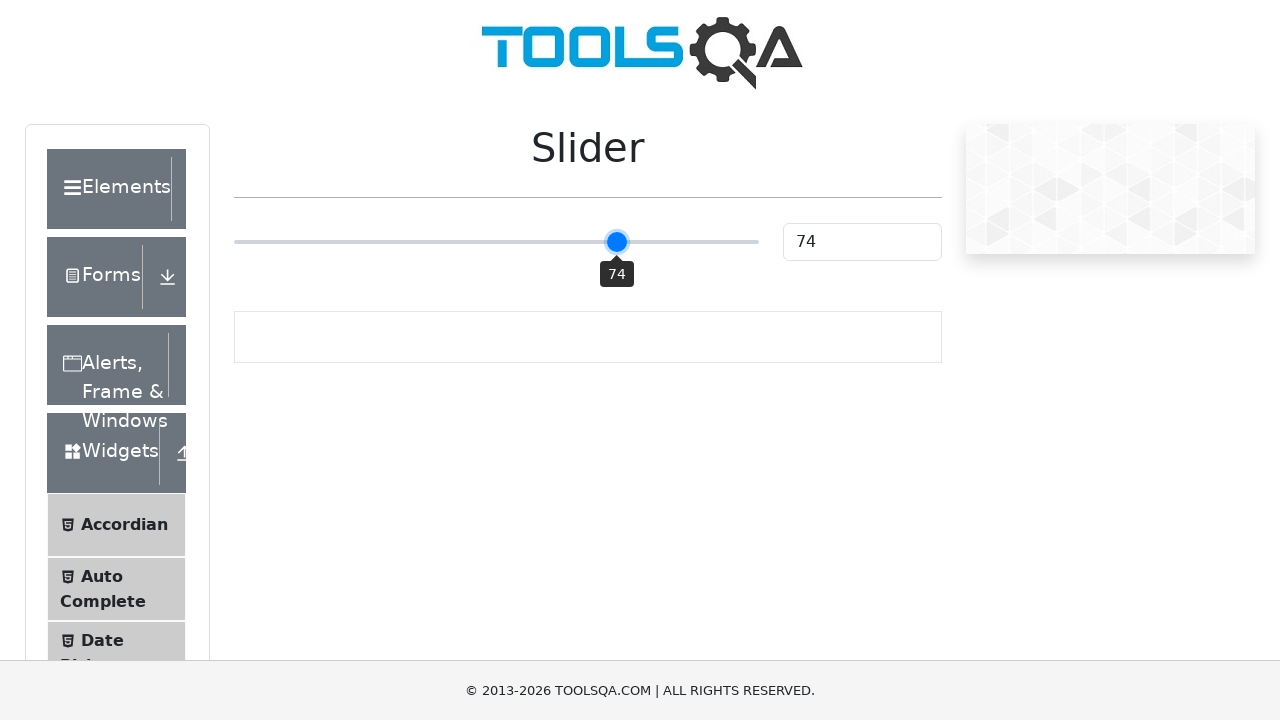

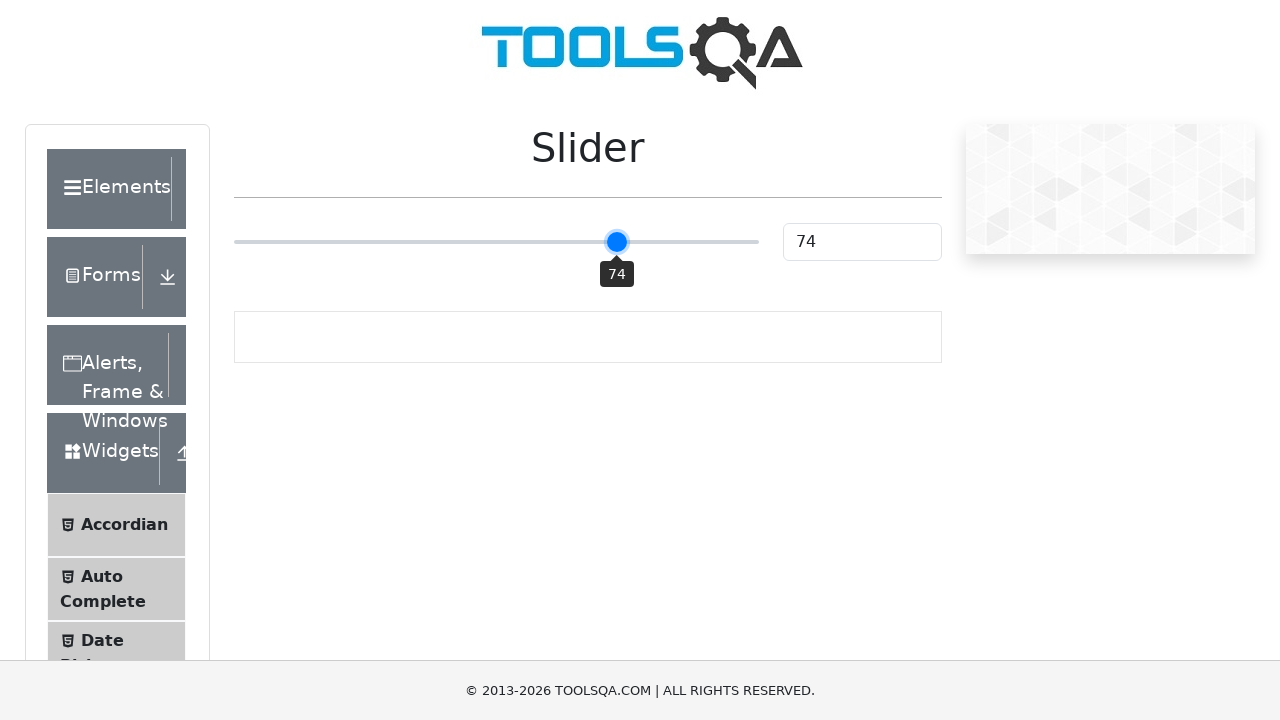